Tests that edits are cancelled when pressing Escape

Starting URL: https://demo.playwright.dev/todomvc

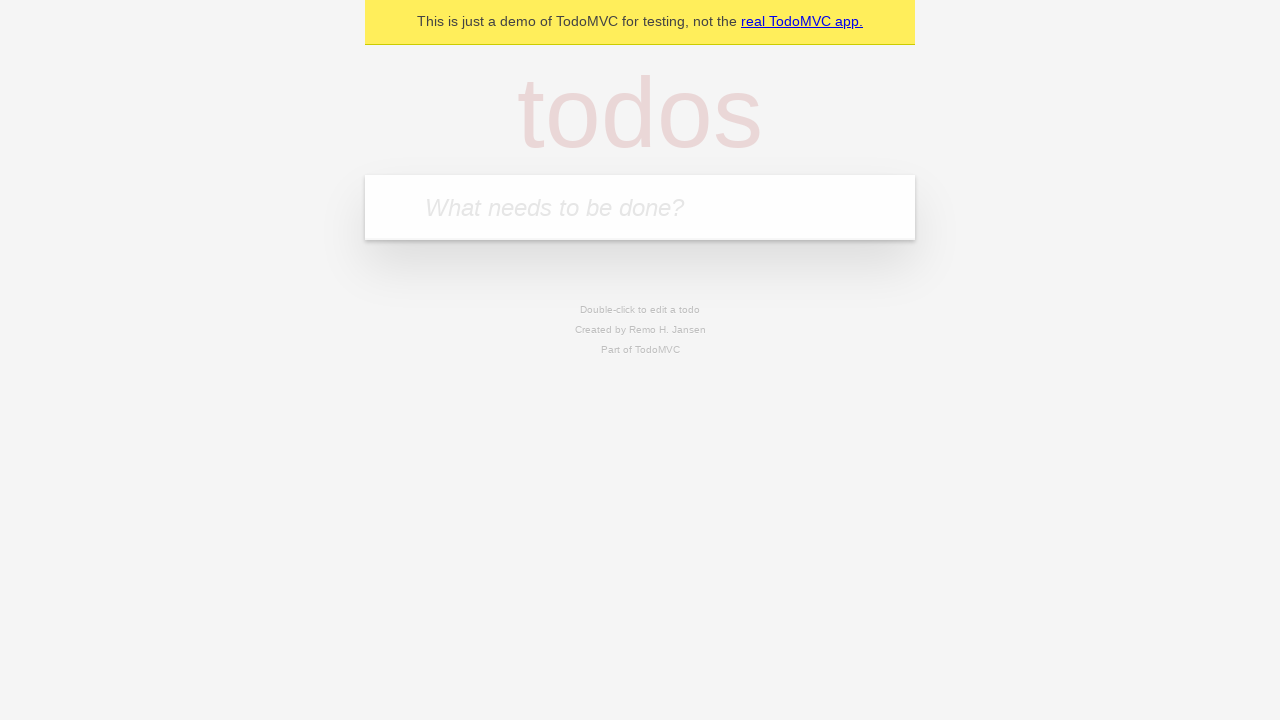

Filled new todo input with 'buy some cheese' on .new-todo
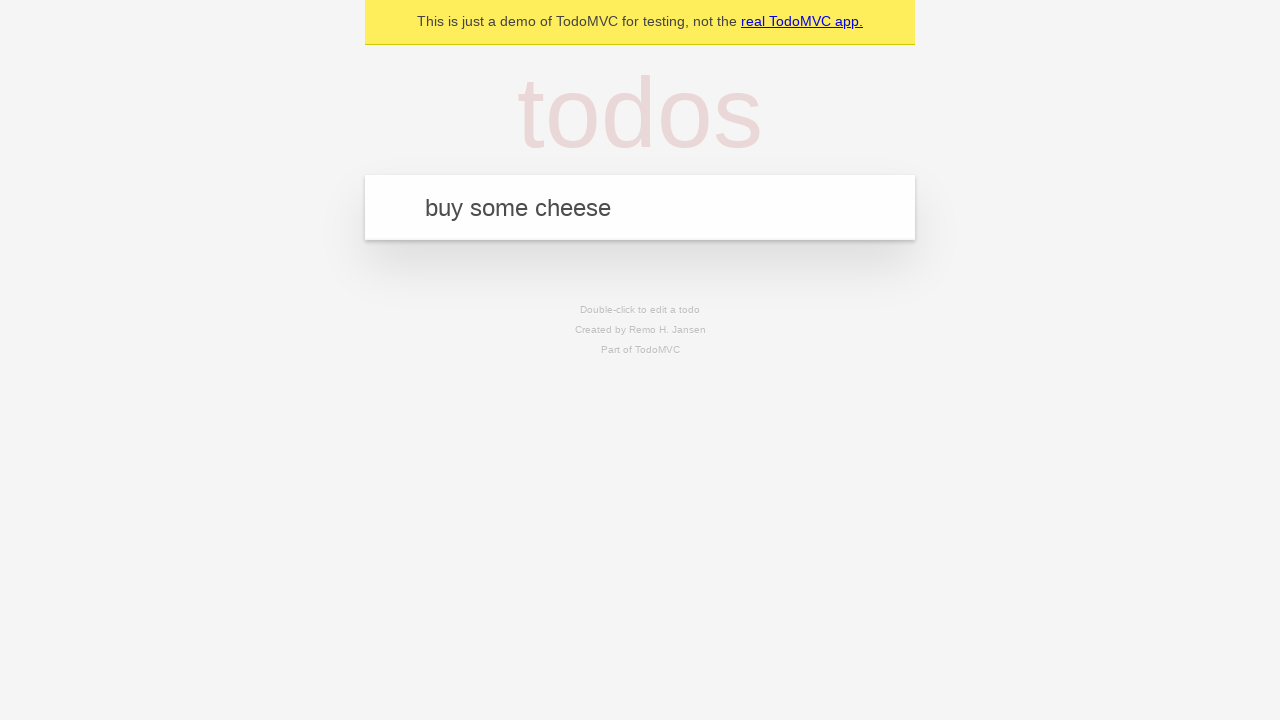

Pressed Enter to create first todo on .new-todo
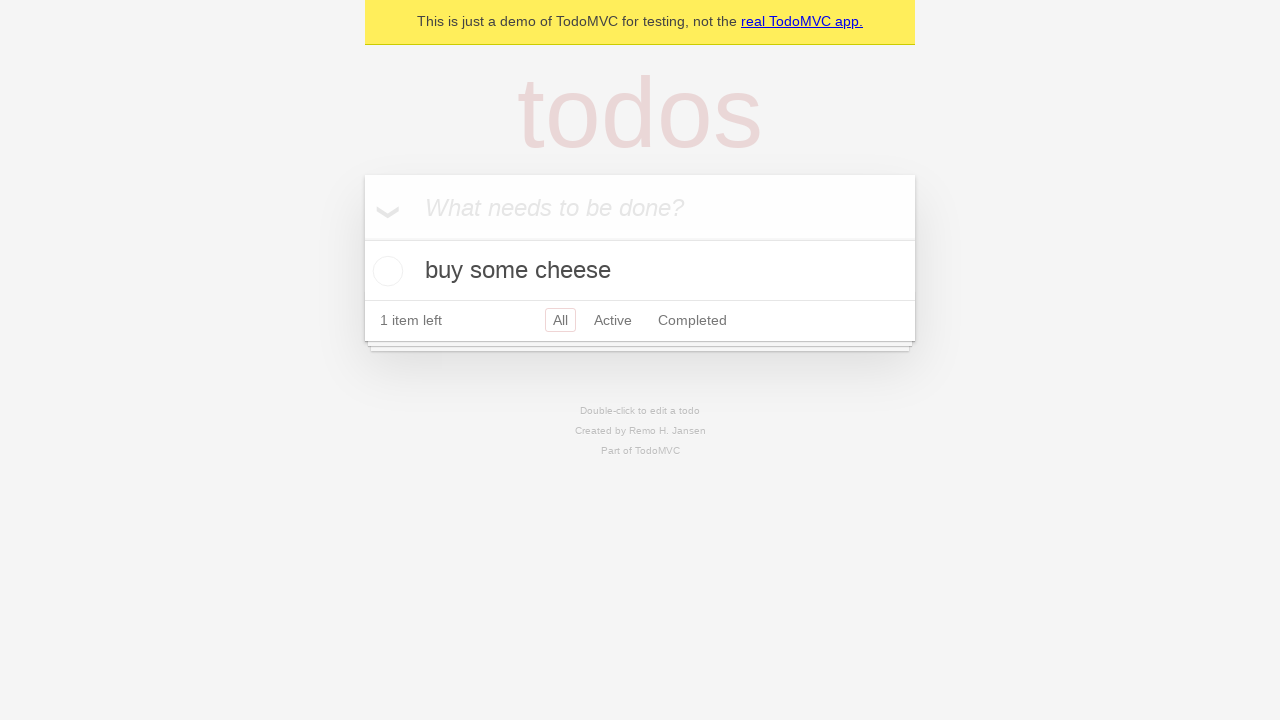

Filled new todo input with 'feed the cat' on .new-todo
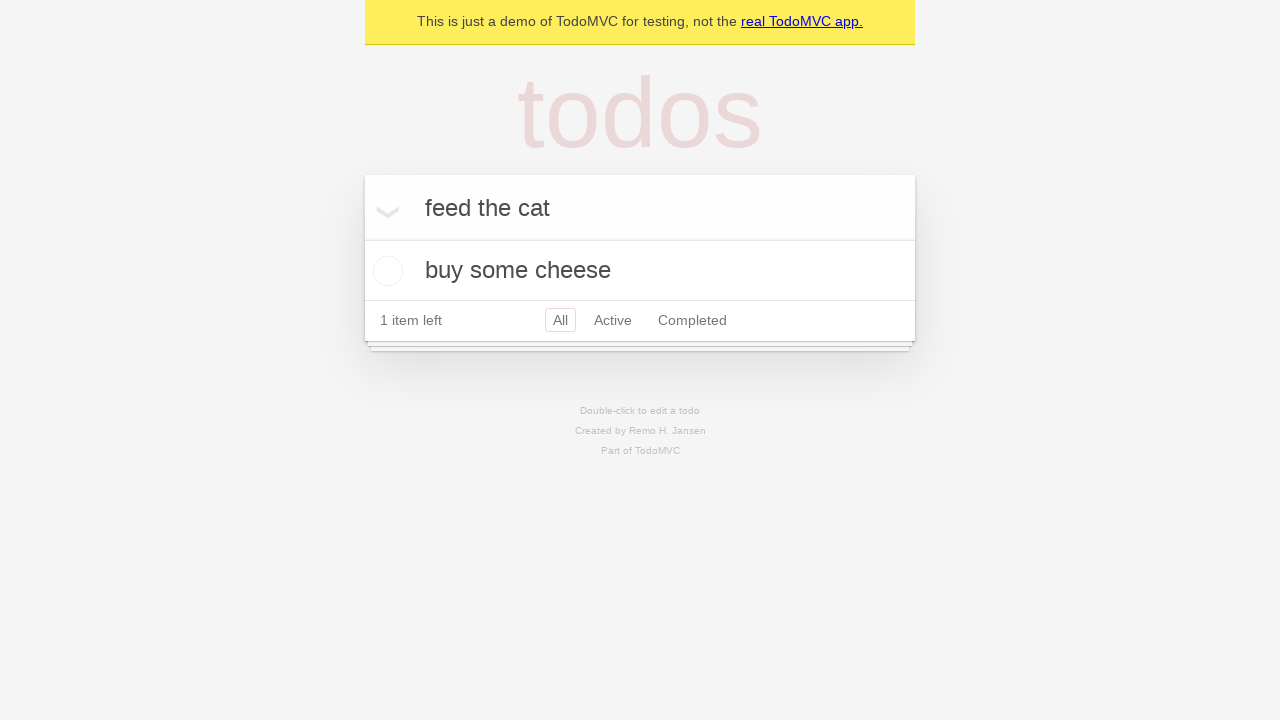

Pressed Enter to create second todo on .new-todo
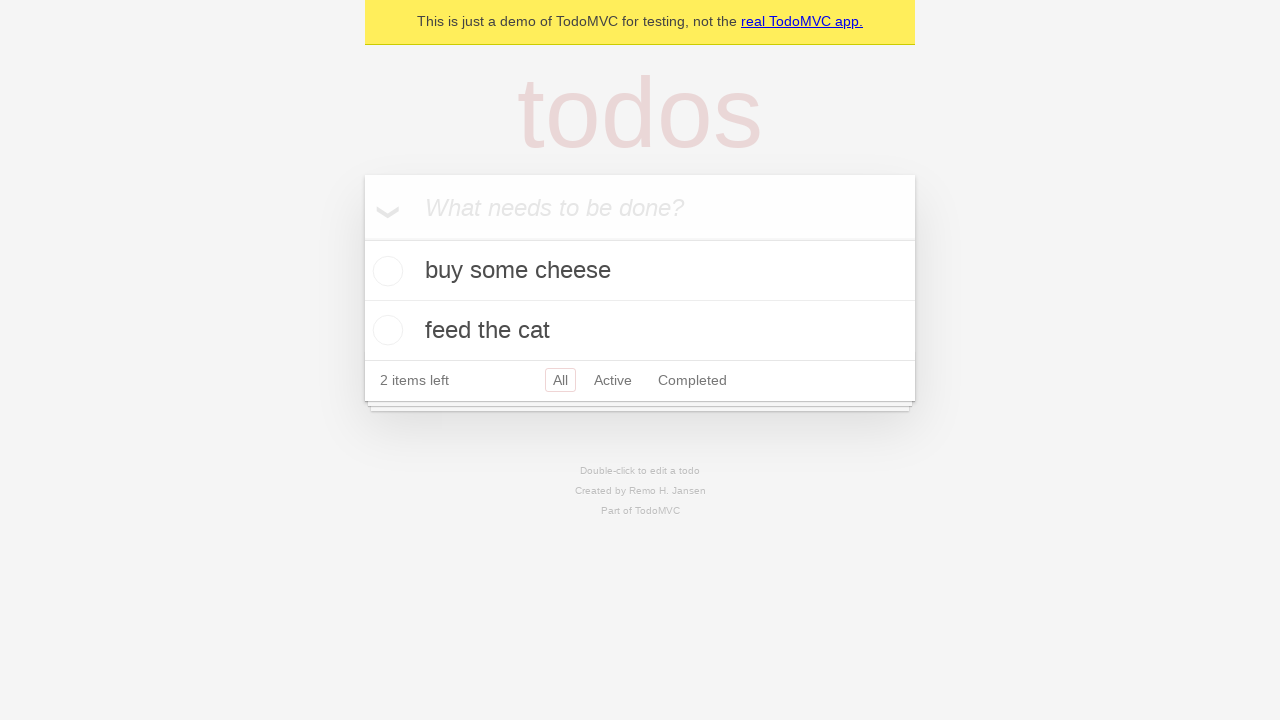

Filled new todo input with 'book a doctors appointment' on .new-todo
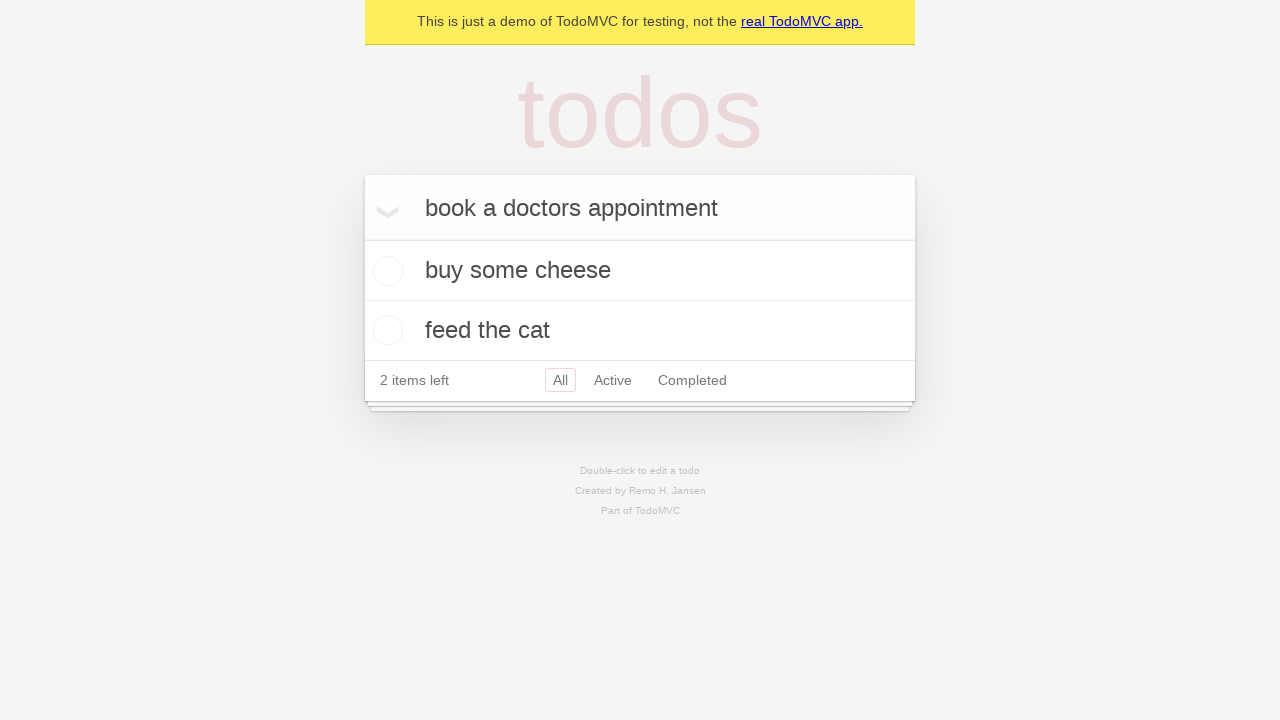

Pressed Enter to create third todo on .new-todo
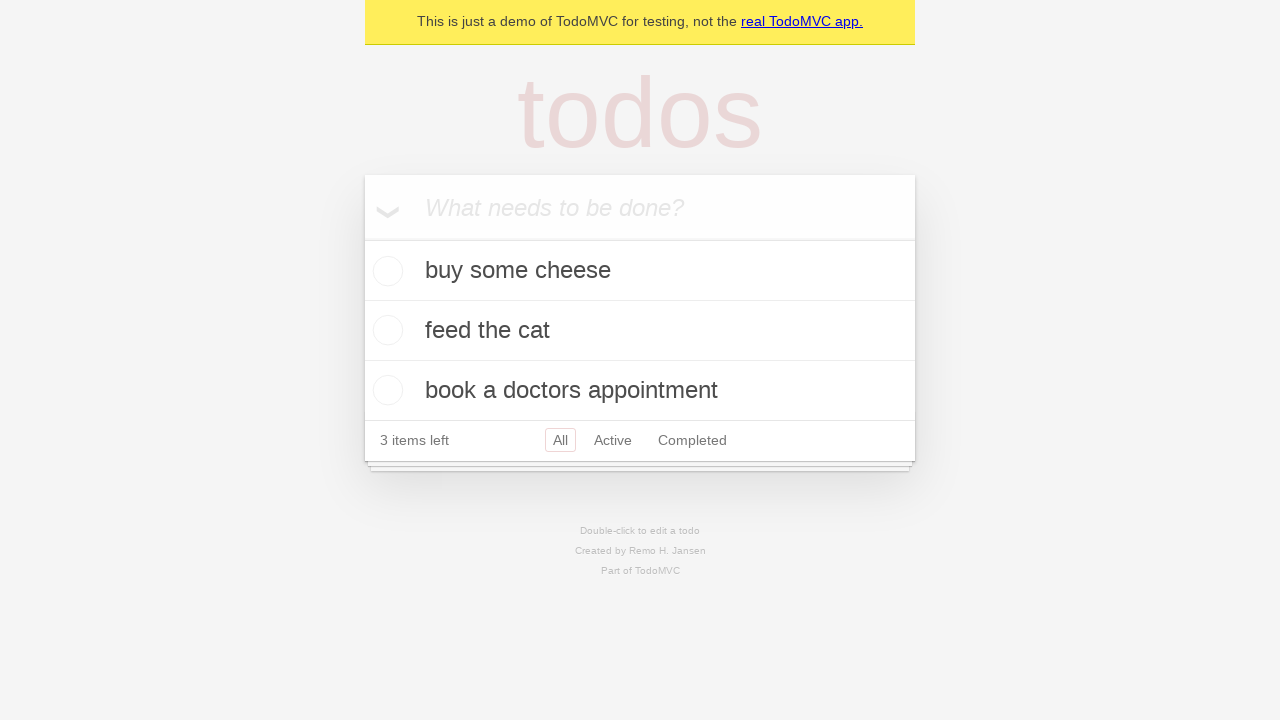

Waited for third todo item to load
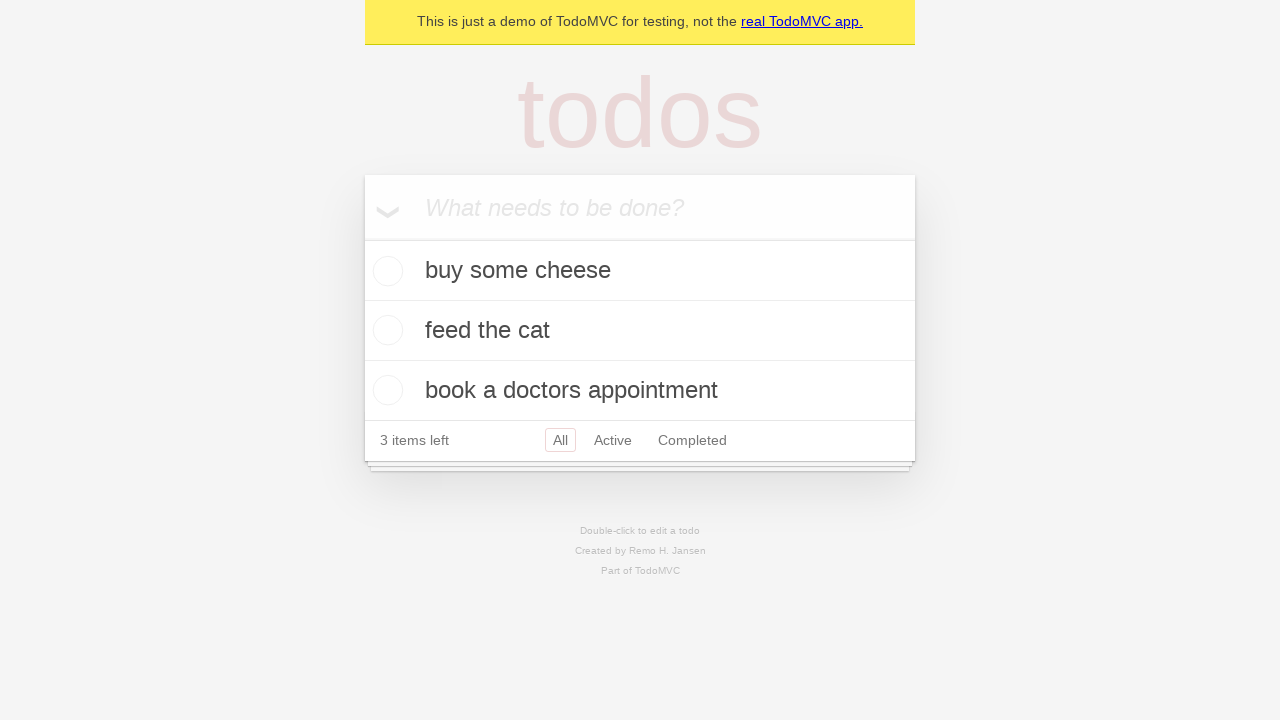

Double-clicked second todo item to enter edit mode at (640, 331) on .todo-list li >> nth=1
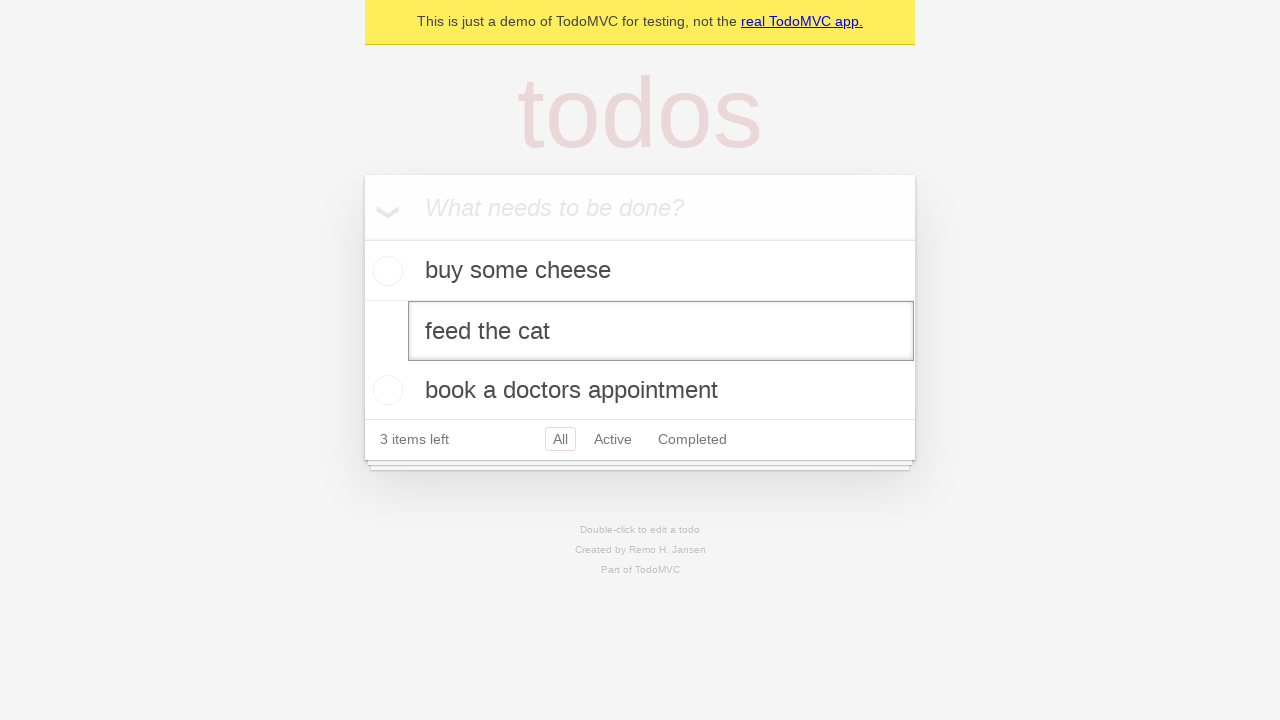

Pressed Escape to cancel edit and verify changes are discarded on .todo-list li >> nth=1 >> .edit
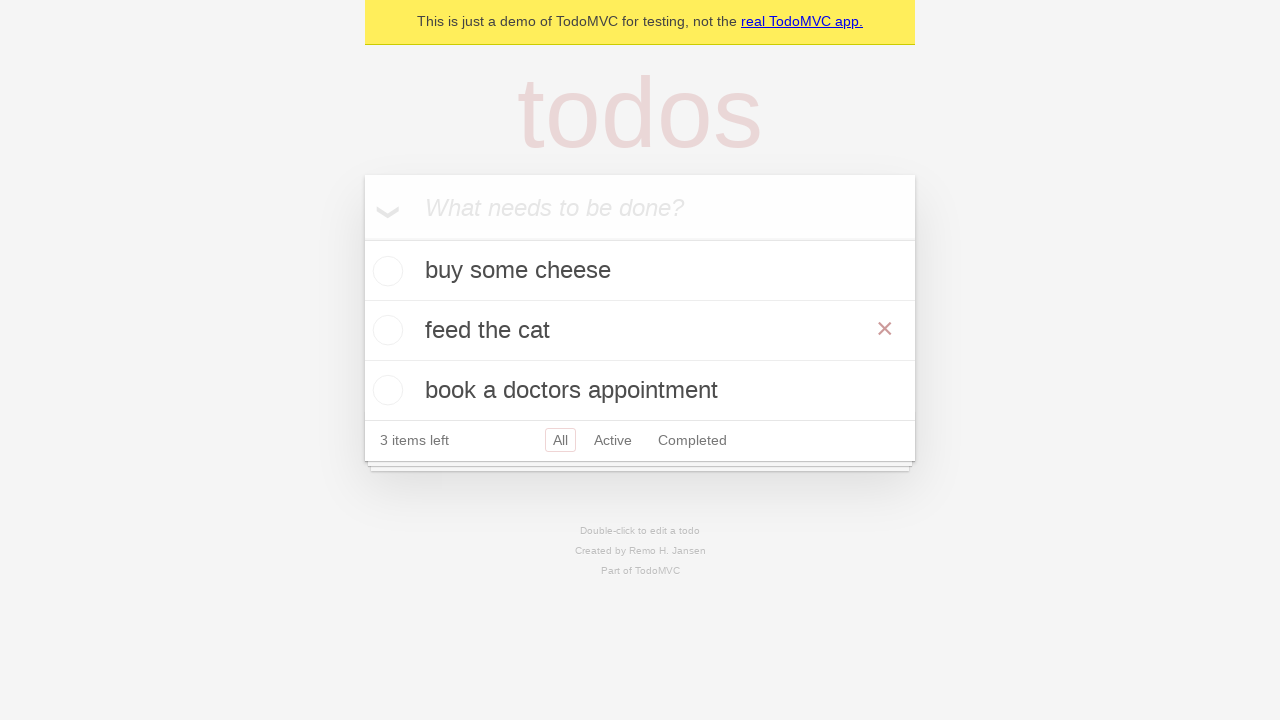

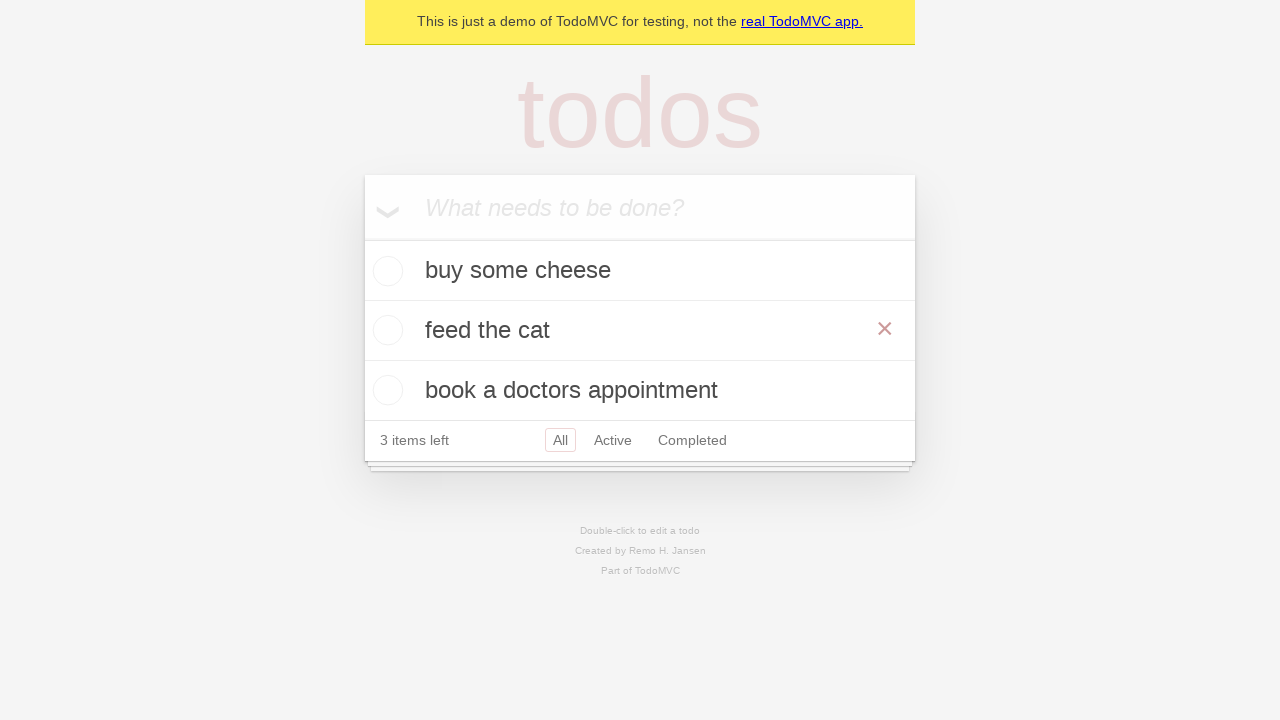